Tests link functionality on demoqa.com by clicking simple and dynamic links that open new browser tabs, verifying that new pages load correctly.

Starting URL: https://demoqa.com/links

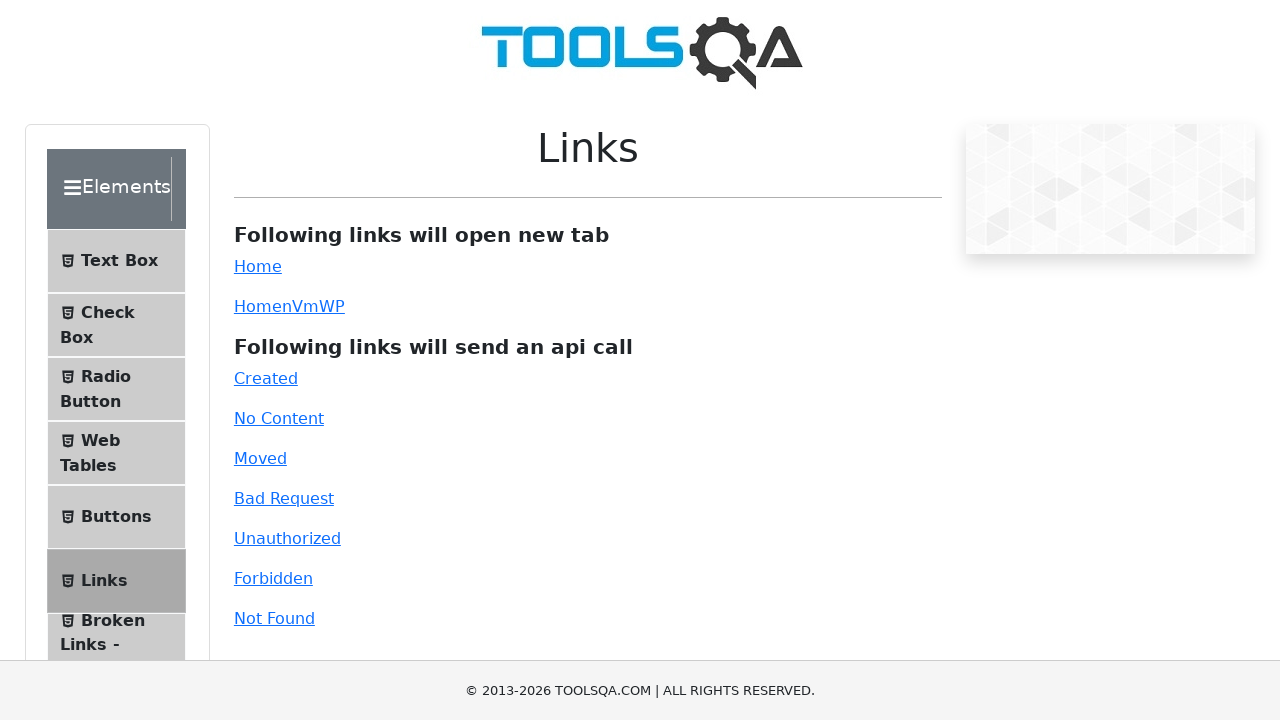

Clicked simple link which opens a new tab at (258, 266) on a#simpleLink
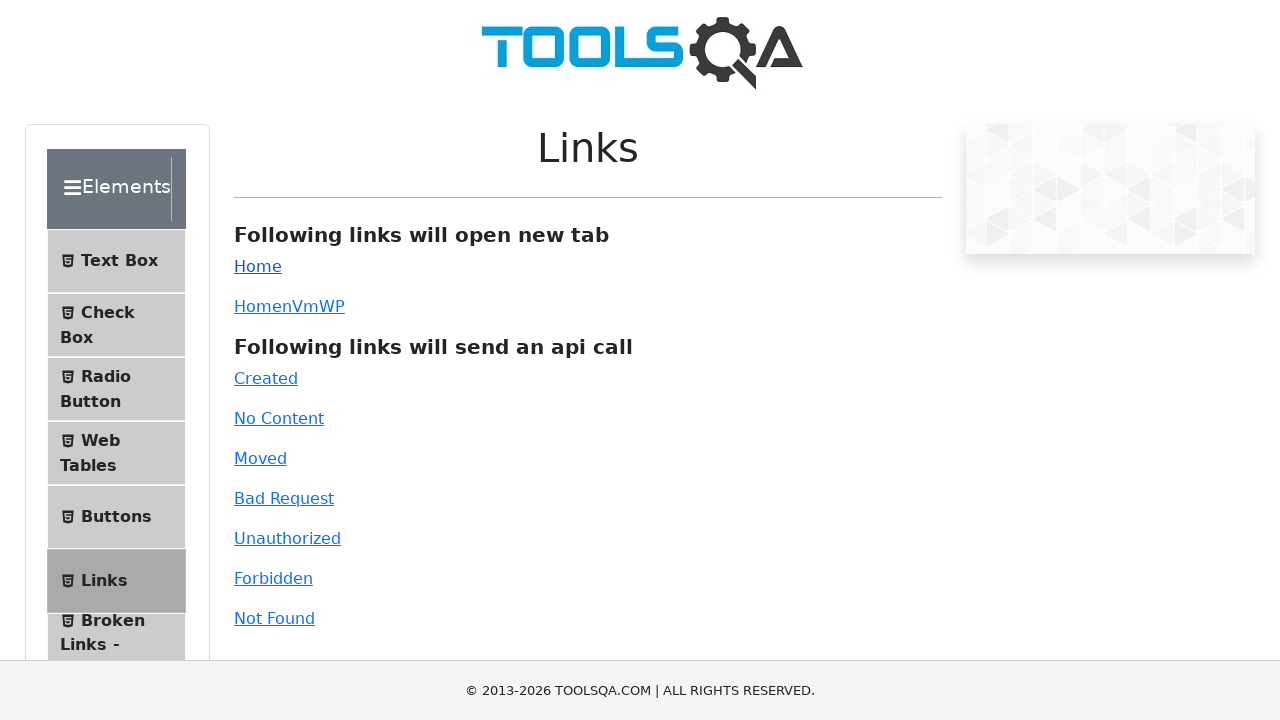

New page from simple link was opened
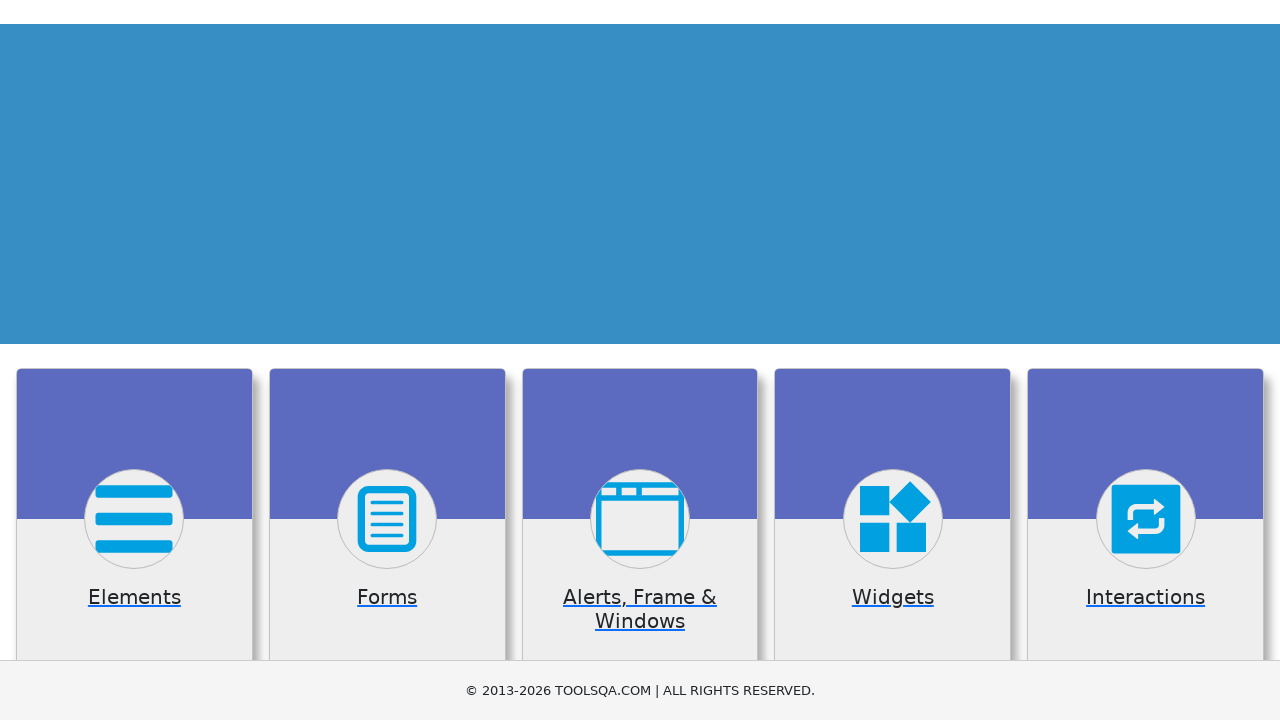

New page from simple link finished loading
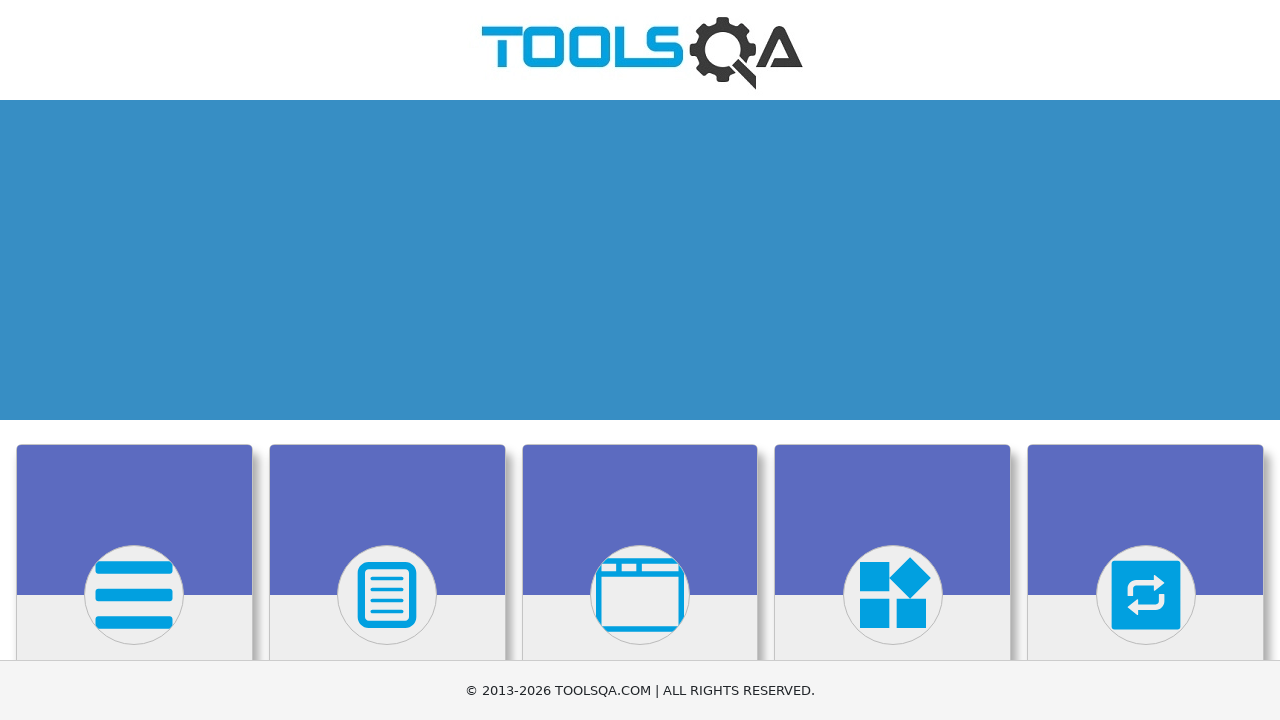

Closed new page from simple link
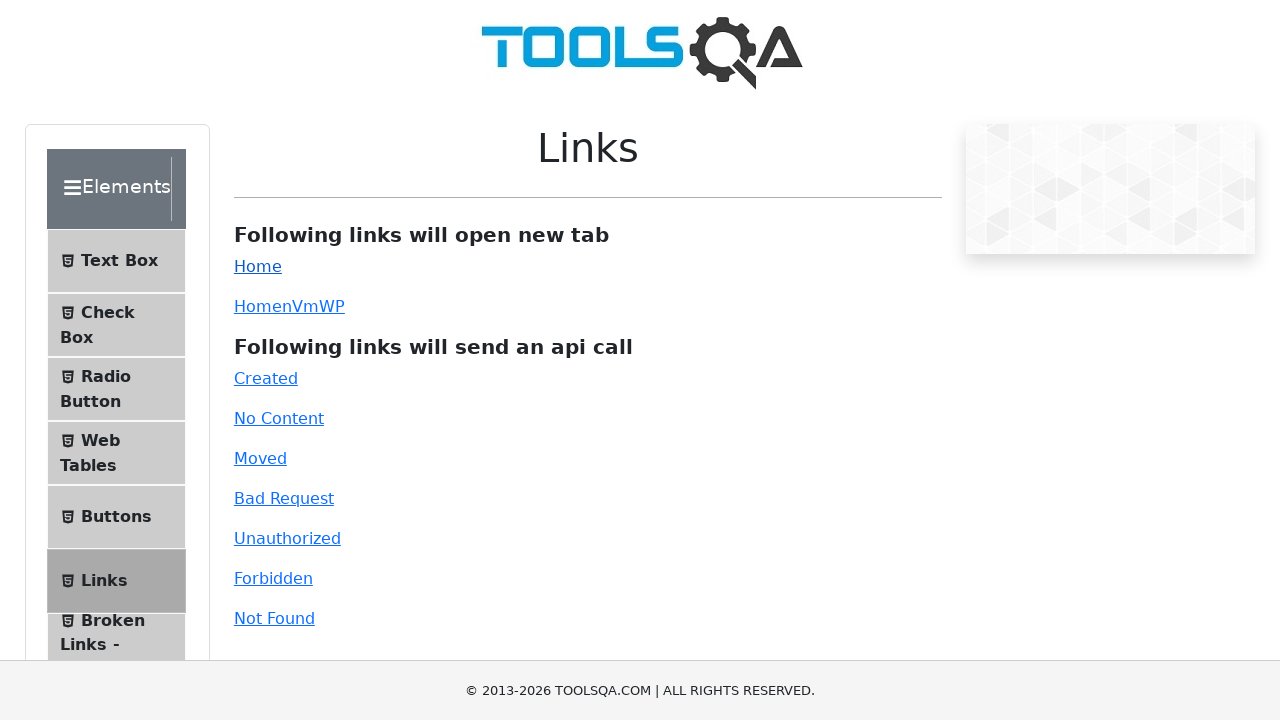

Focused on simple link on a#simpleLink
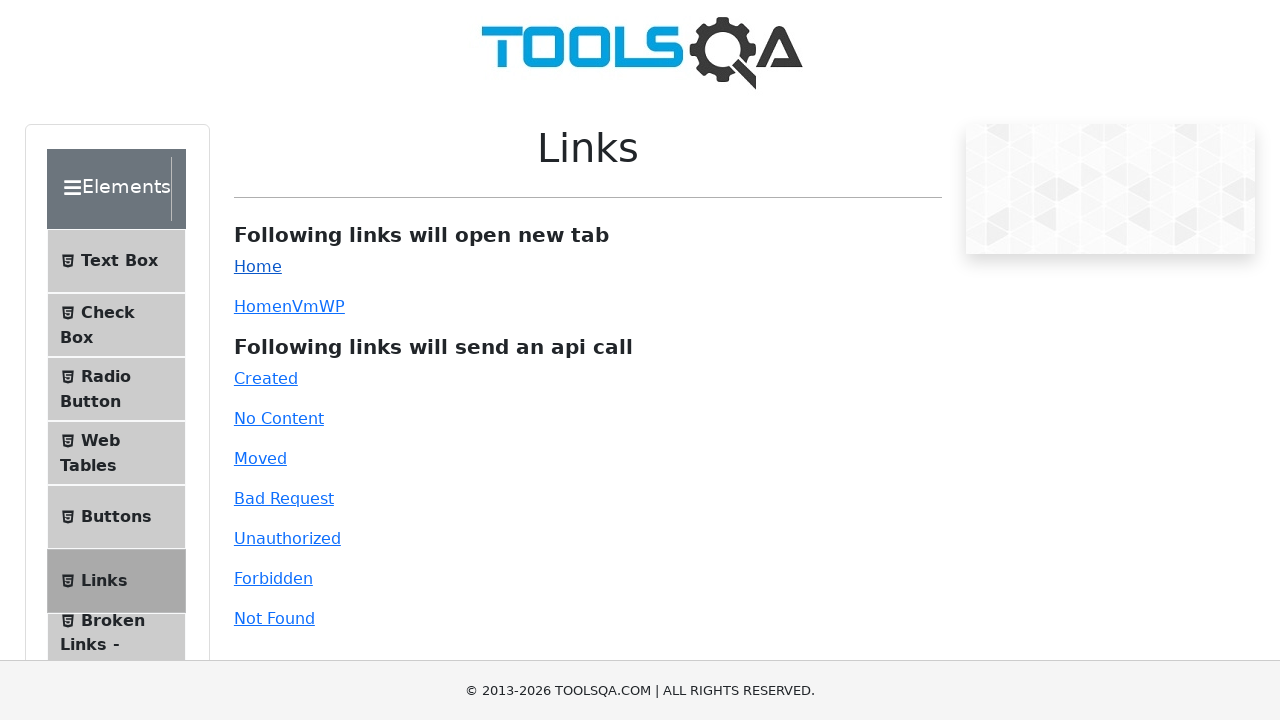

Pressed Tab key to navigate to dynamic link
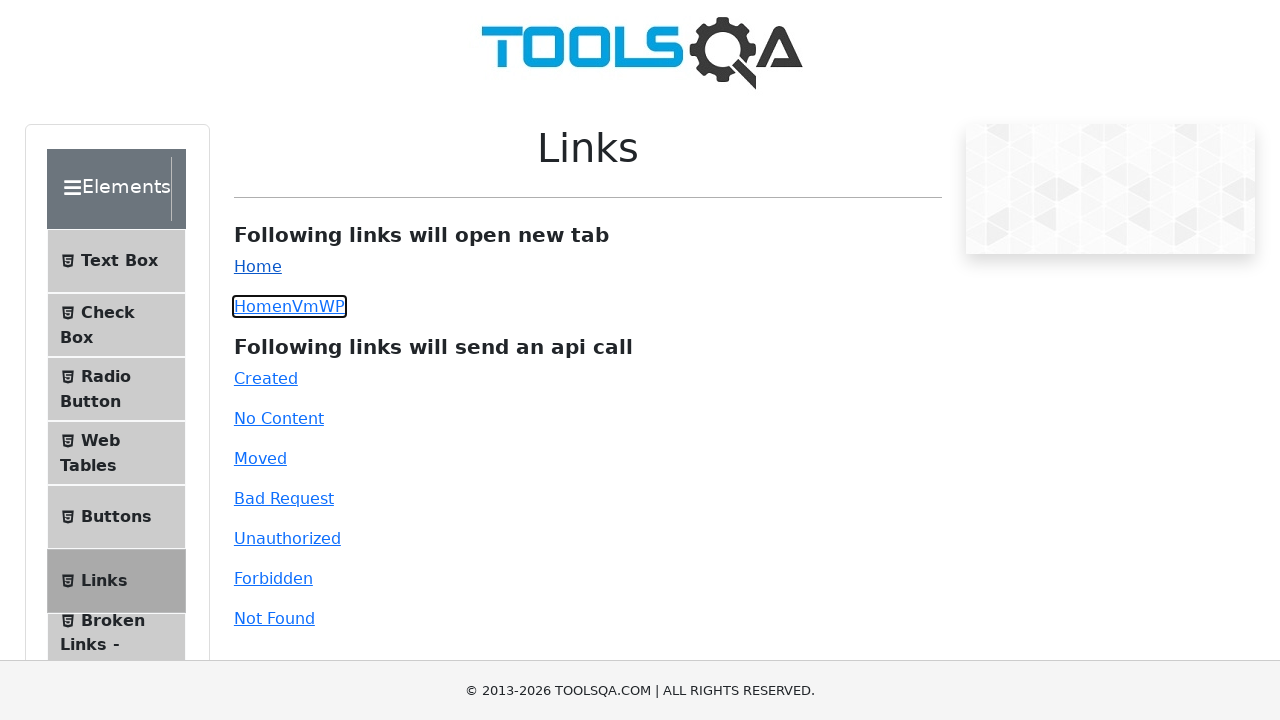

Clicked dynamic link which opens a new tab at (258, 306) on a#dynamicLink
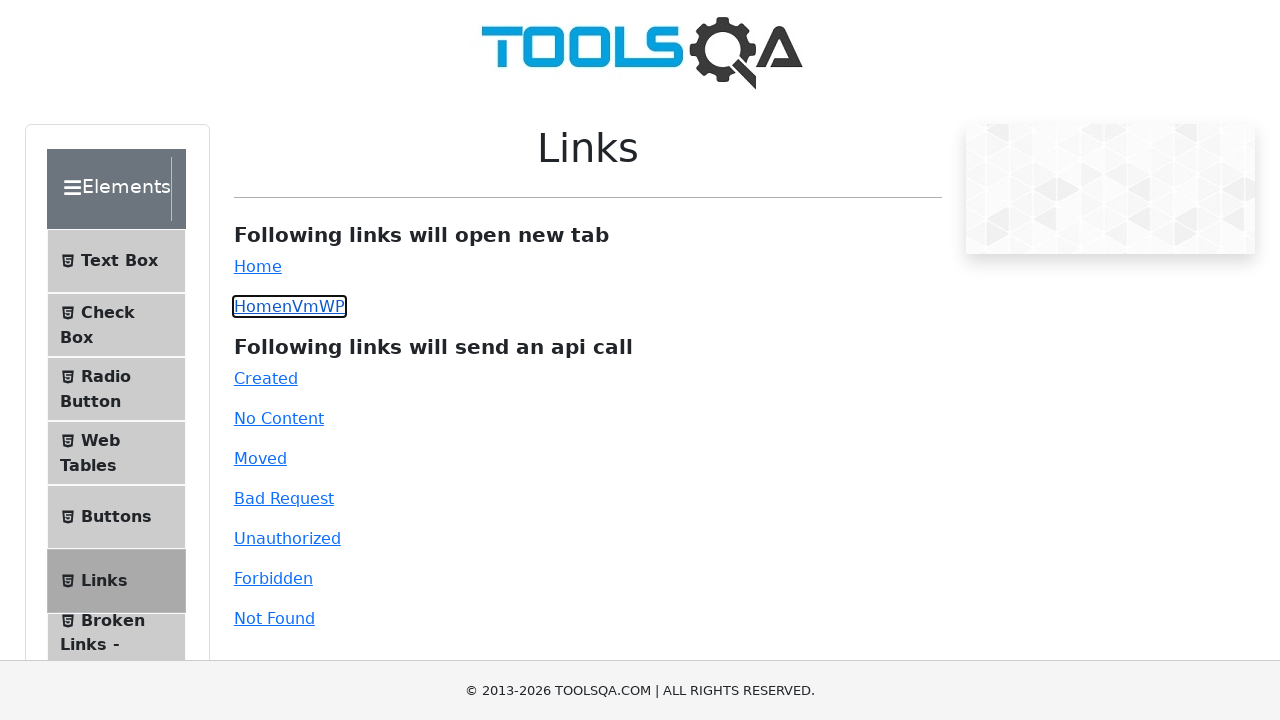

New page from dynamic link was opened
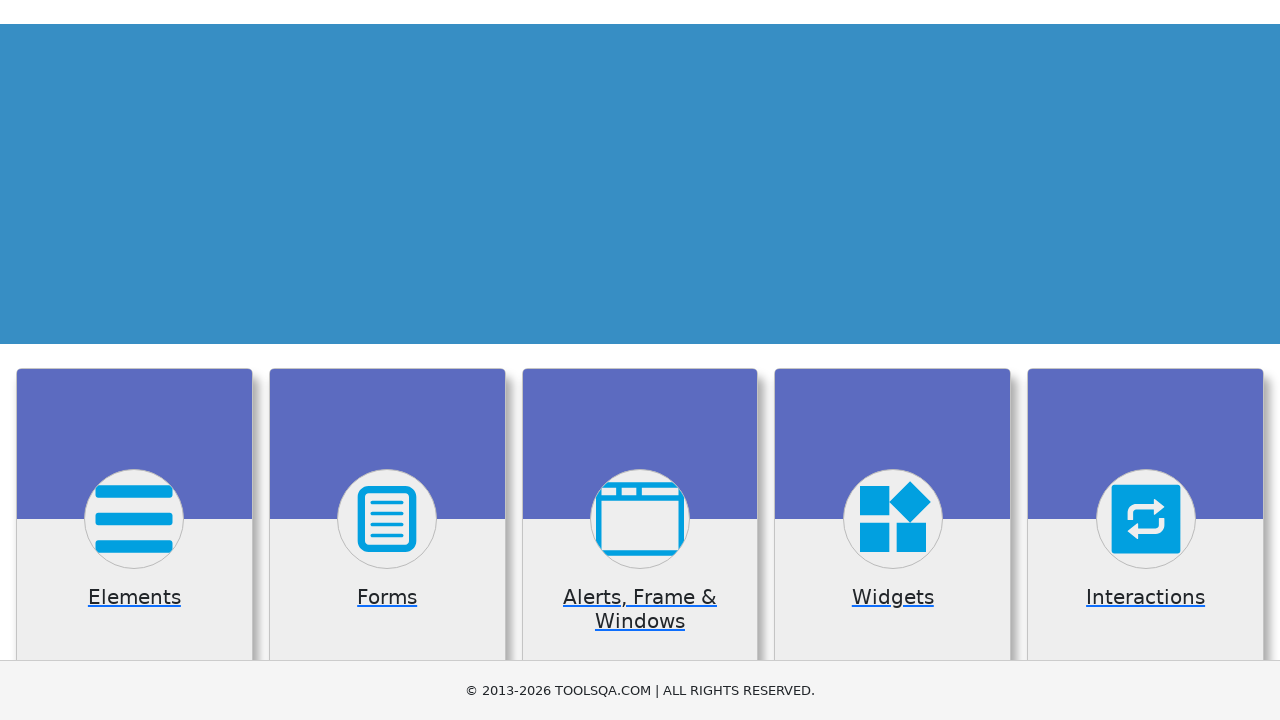

New page from dynamic link finished loading
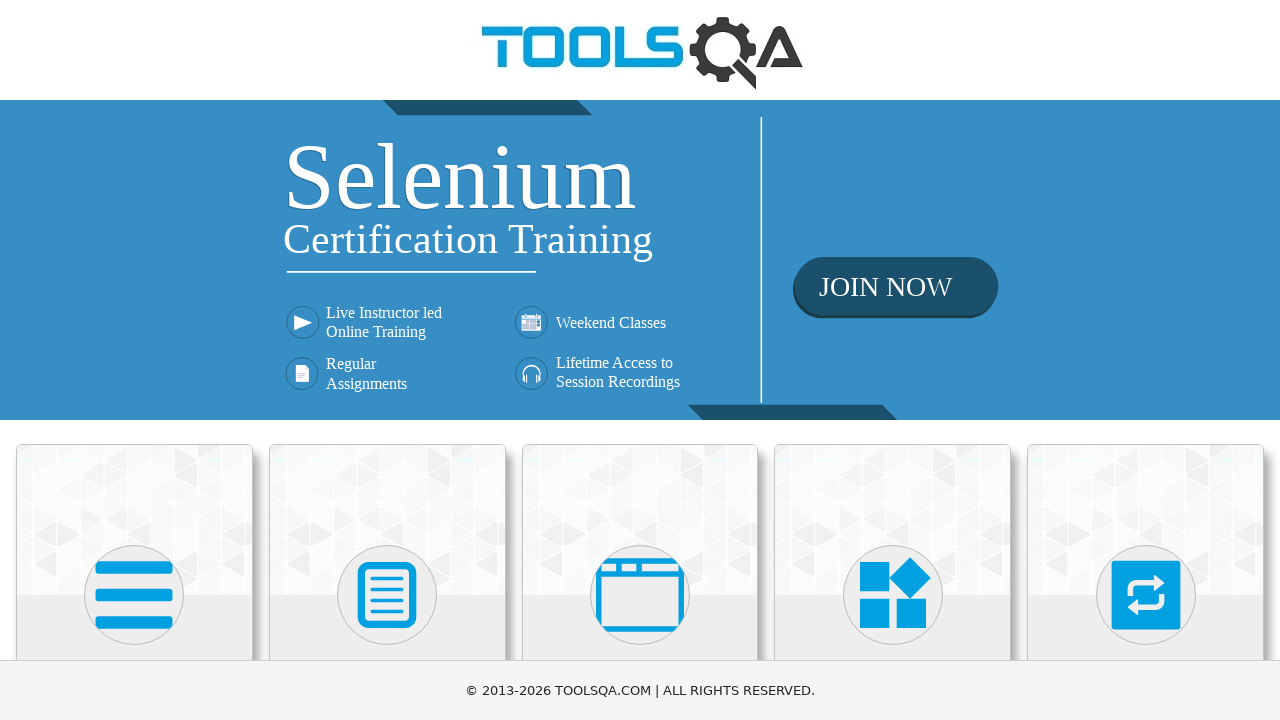

Closed new page from dynamic link
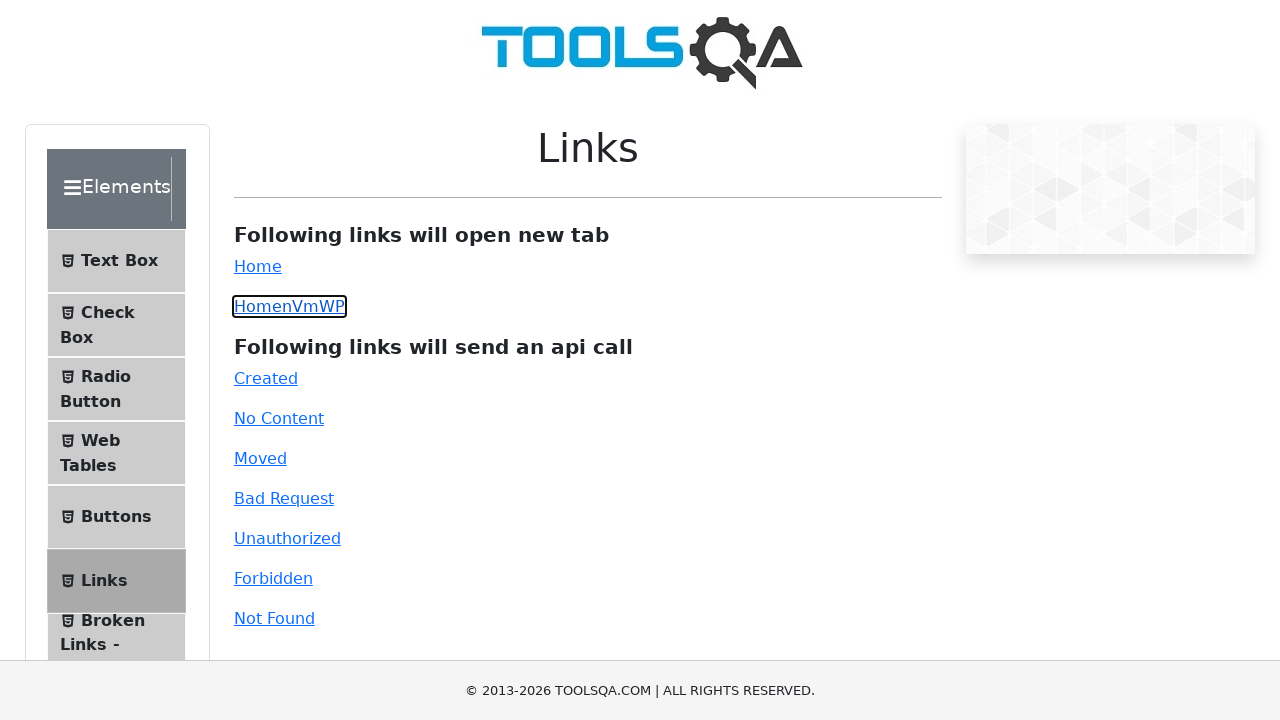

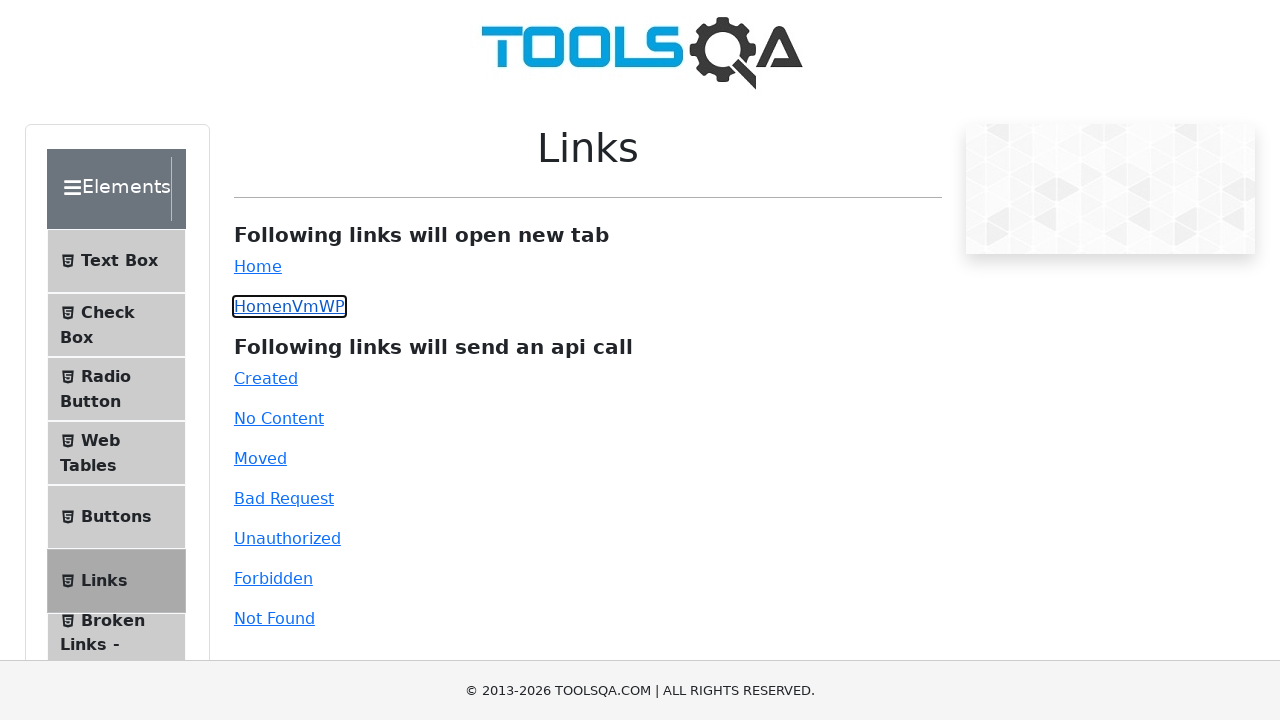